Navigates to checkboxes page, verifies initial checkbox states, then toggles both checkboxes and verifies the state changes

Starting URL: https://the-internet.herokuapp.com

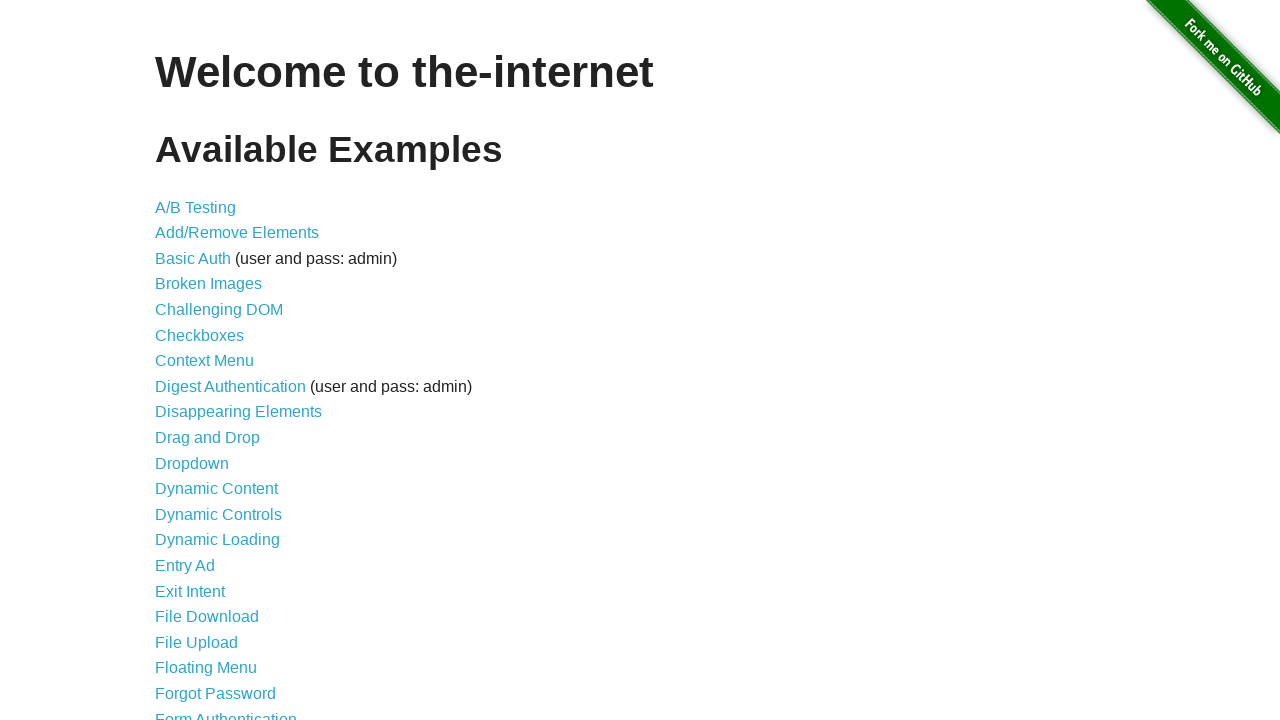

Clicked on Checkboxes link at (200, 335) on internal:text="Checkboxes"i
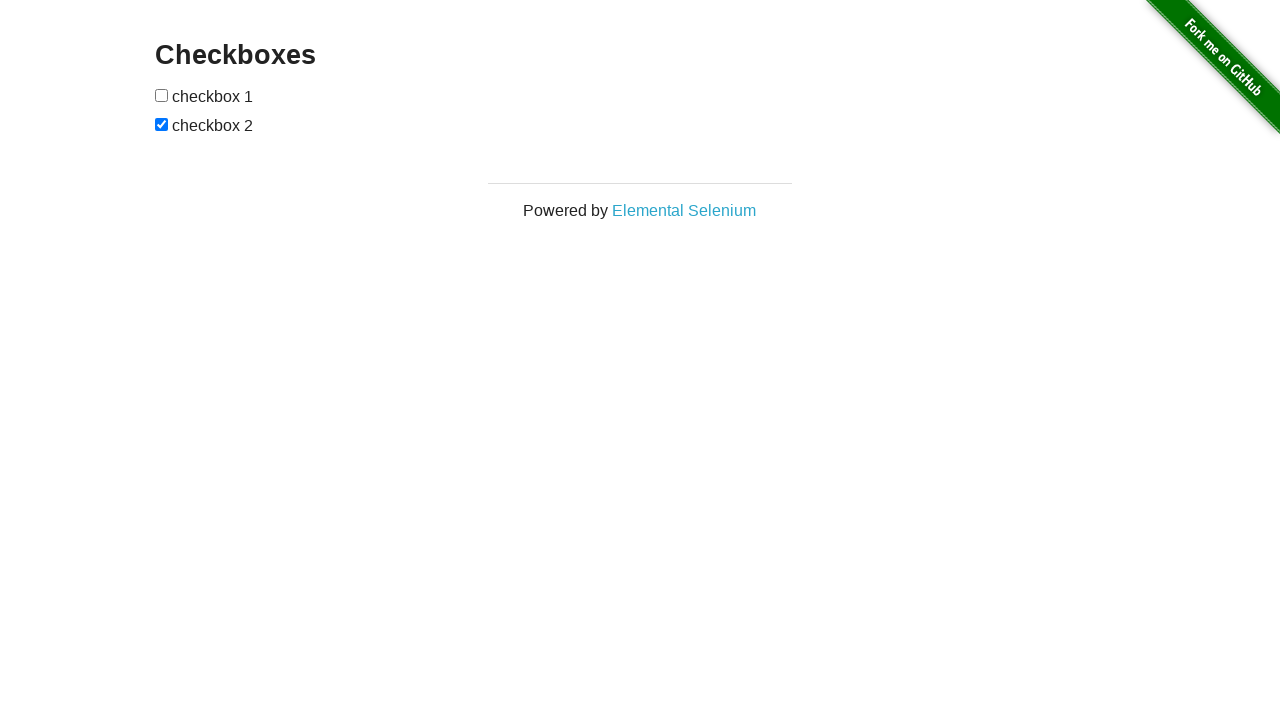

Navigated to checkboxes page
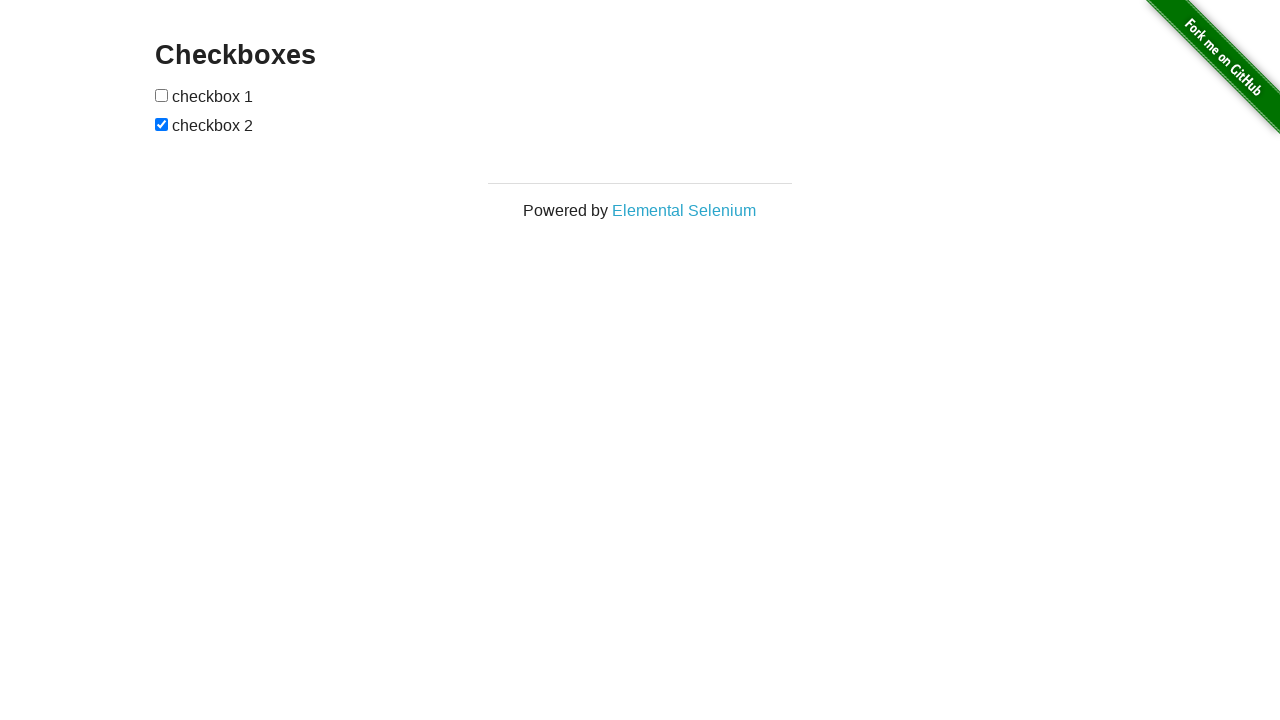

Retrieved first checkbox element
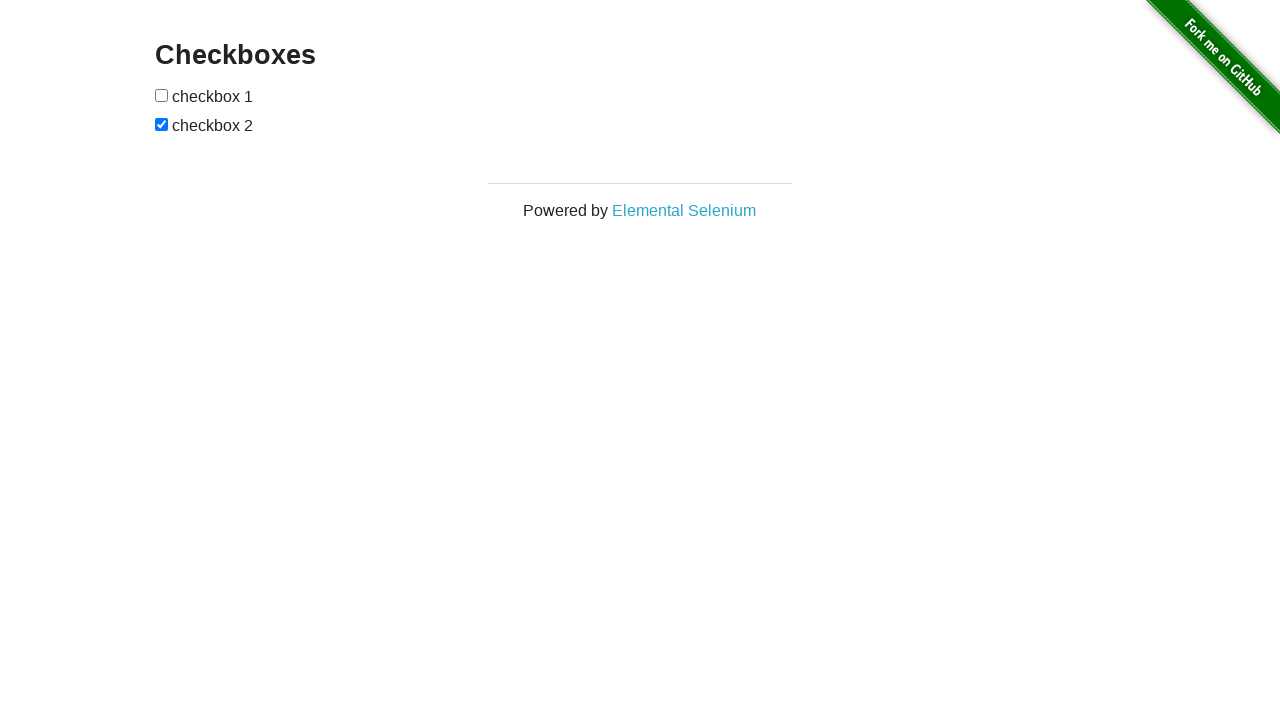

Retrieved second checkbox element
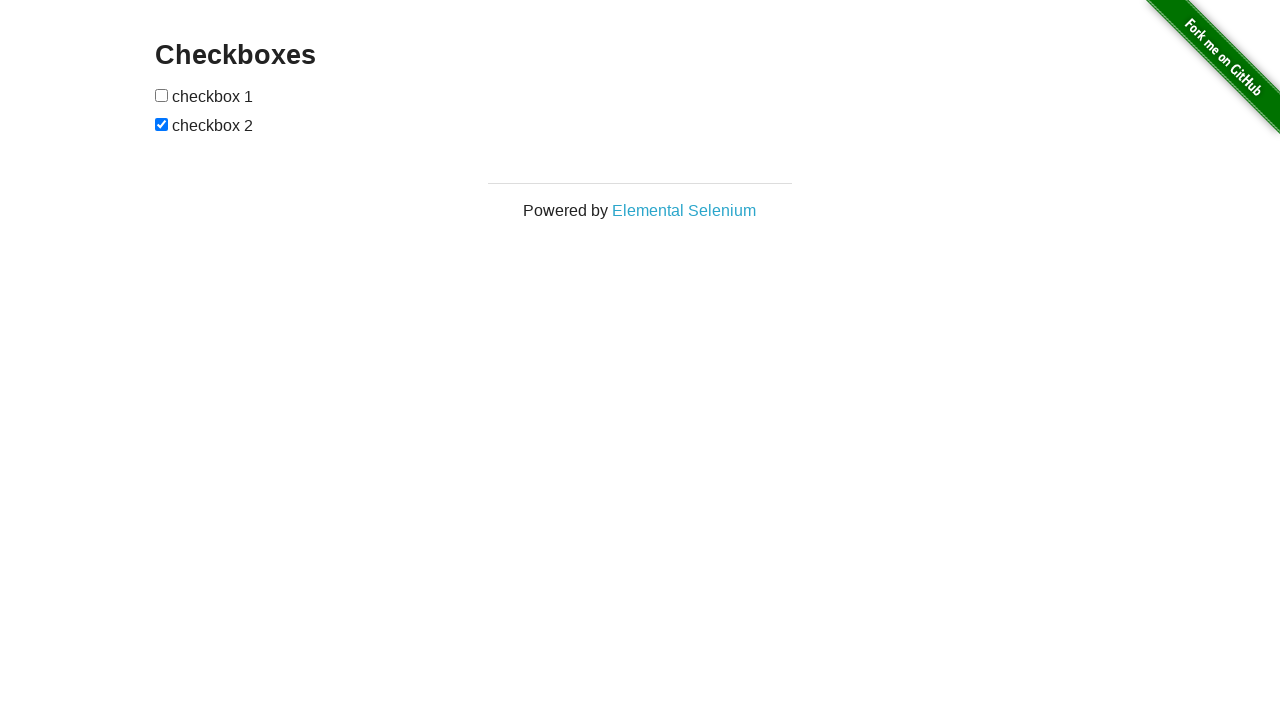

Verified first checkbox is not checked initially
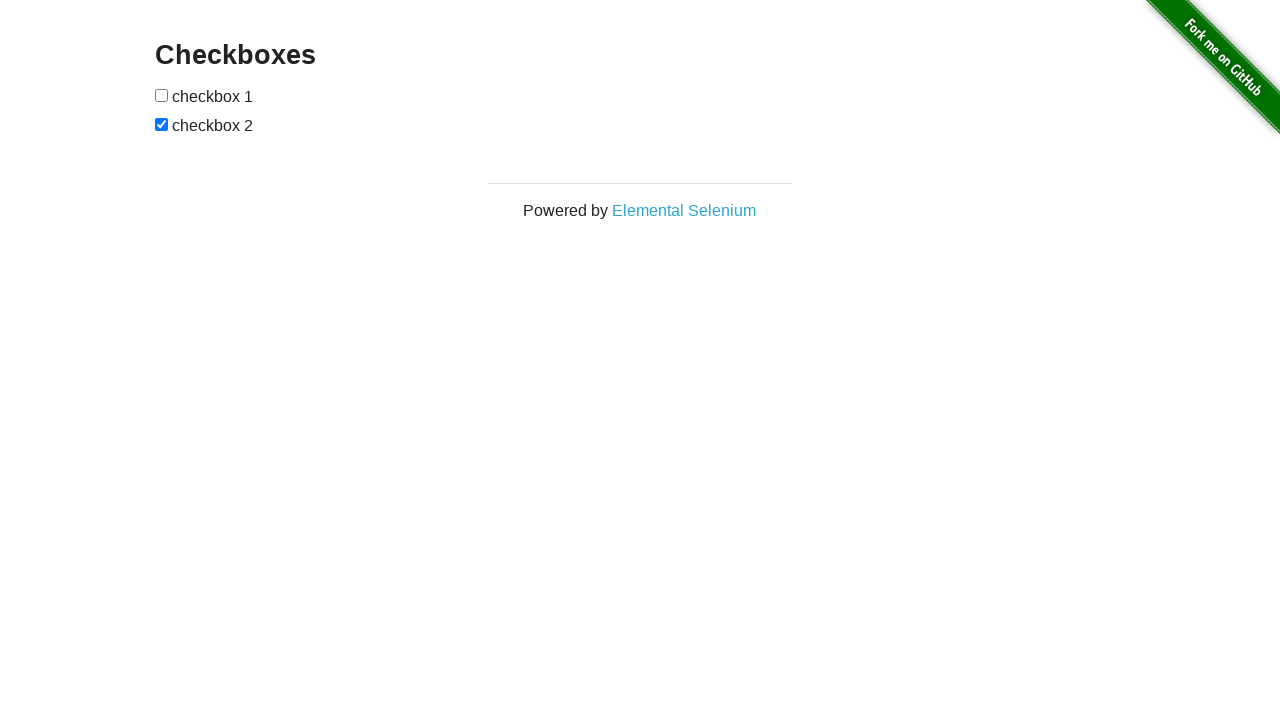

Verified second checkbox is checked initially
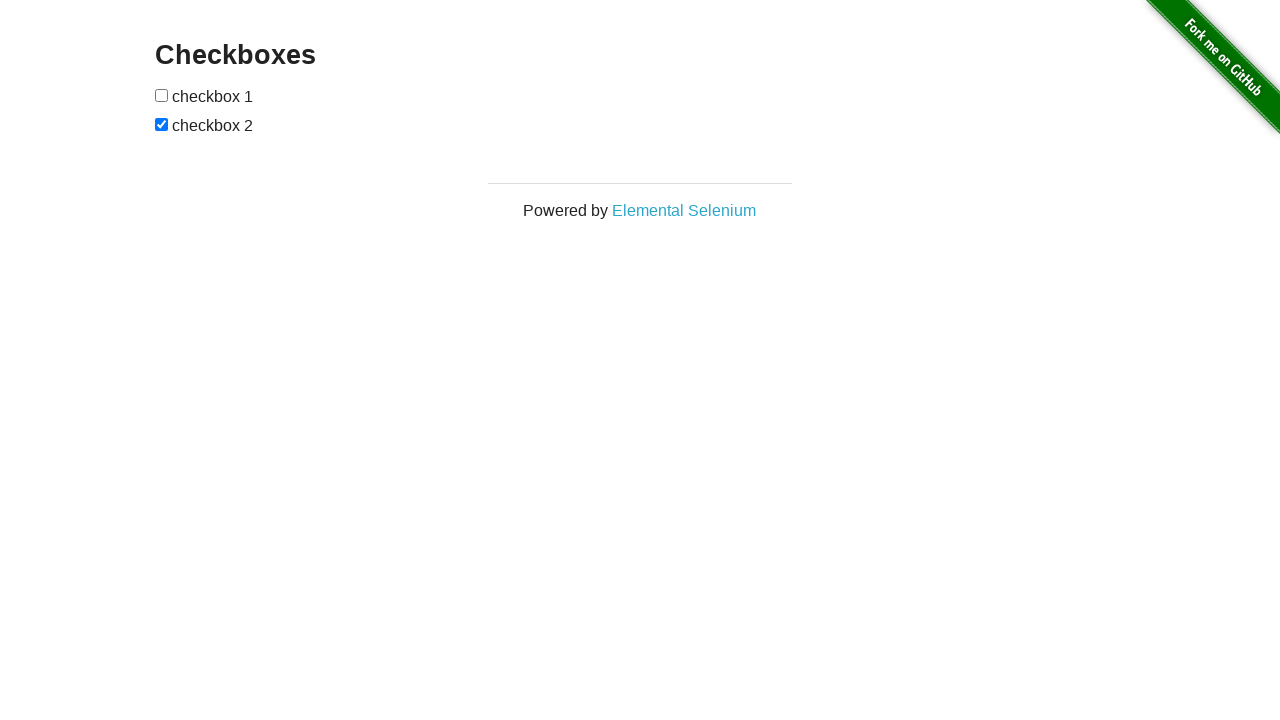

Checked the first checkbox at (162, 95) on internal:role=checkbox >> nth=0
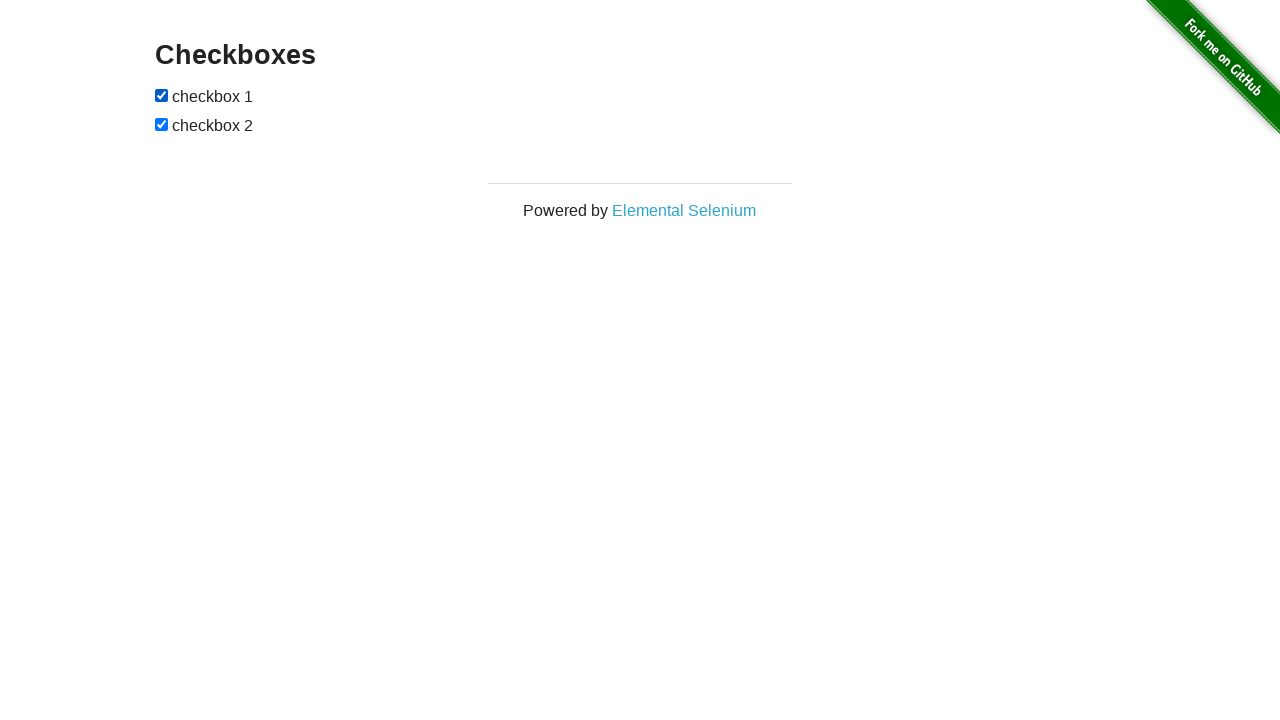

Unchecked the second checkbox at (162, 124) on internal:role=checkbox >> nth=1
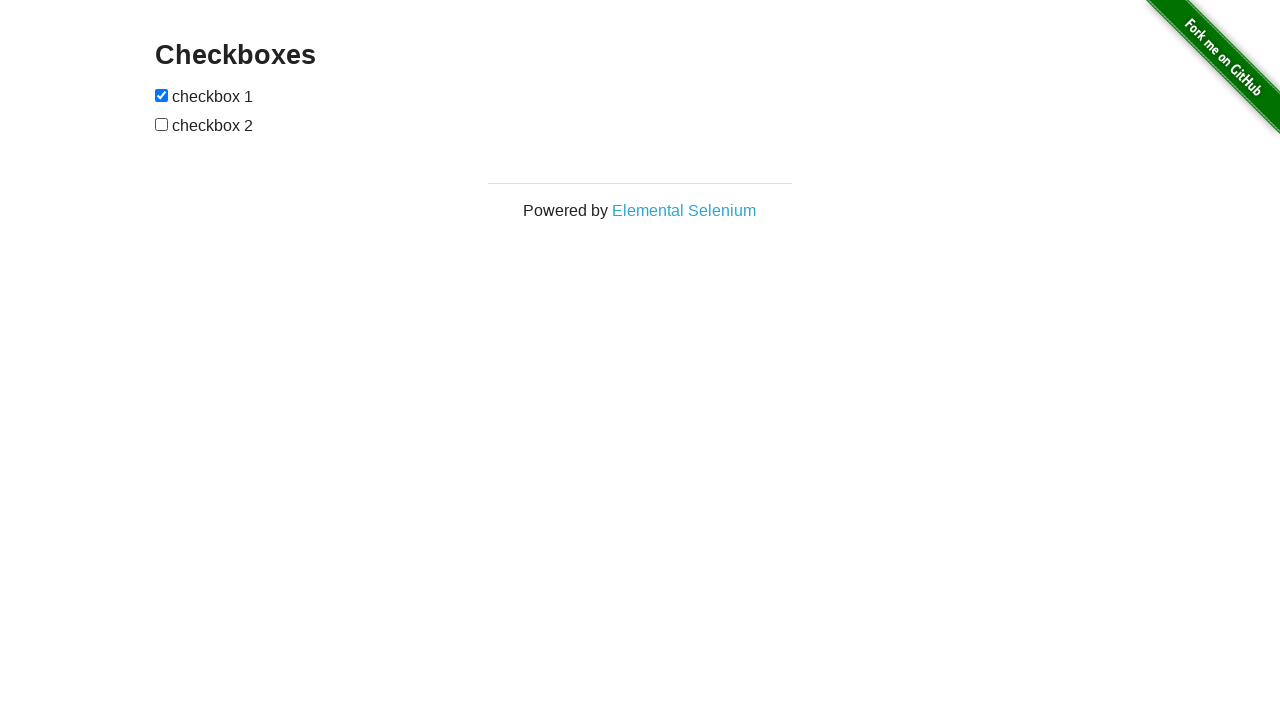

Verified first checkbox is now checked after toggle
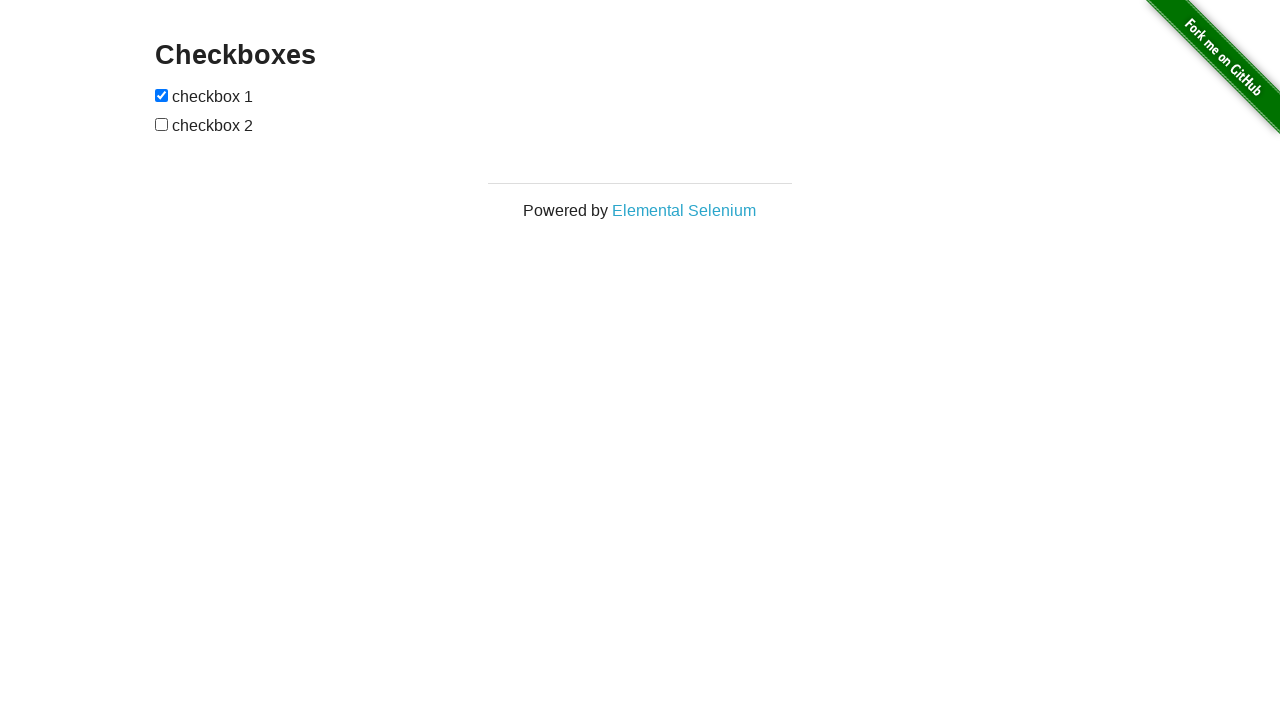

Verified second checkbox is now unchecked after toggle
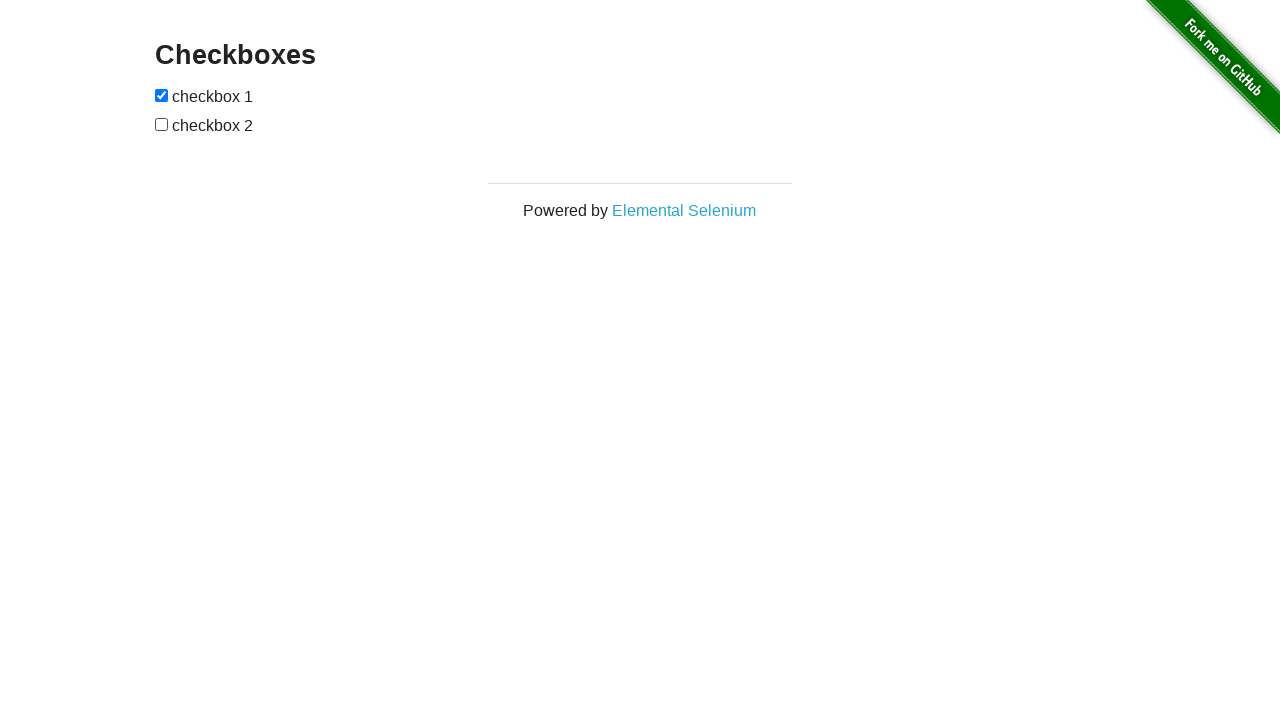

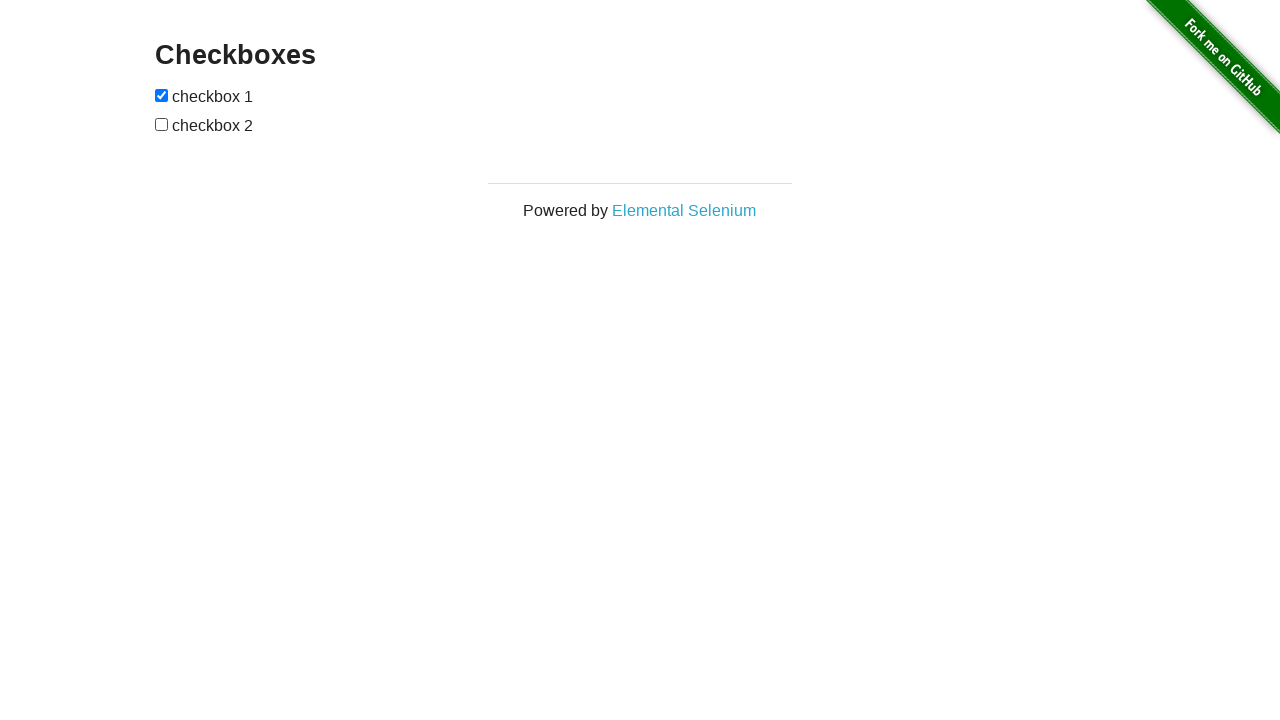